Tests JavaScript alert handling by triggering three types of alerts (simple alert, confirm dialog, and prompt dialog), accepting them, and verifying the result text is displayed correctly.

Starting URL: https://the-internet.herokuapp.com/javascript_alerts

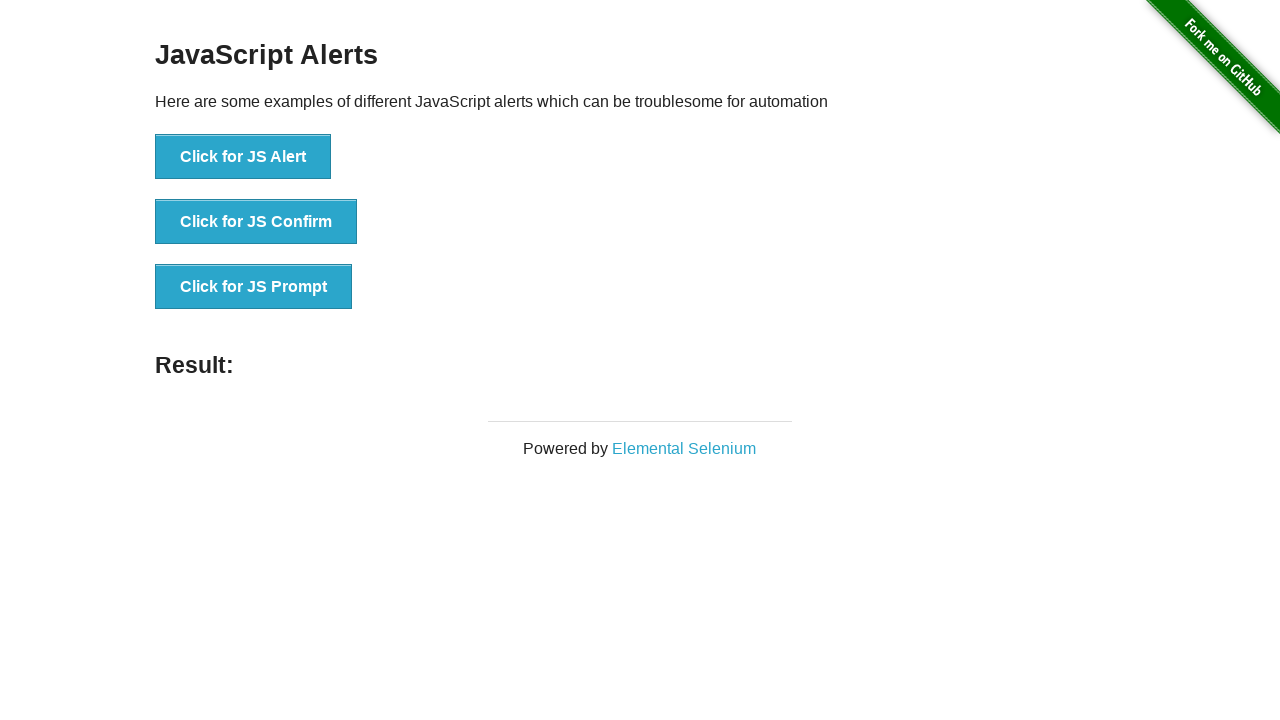

Clicked 'Click for JS Alert' button to trigger simple alert at (243, 157) on xpath=//button[text()='Click for JS Alert']
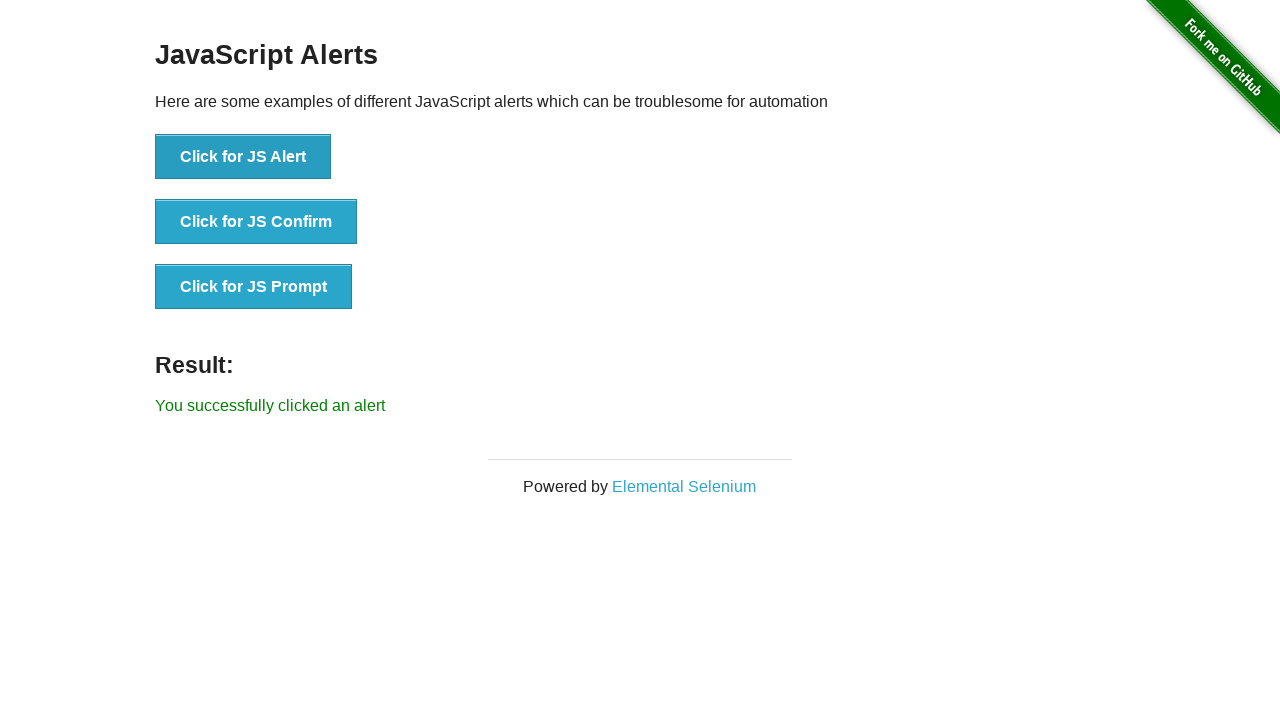

Set up dialog handler to accept alerts and clicked JS Alert button at (243, 157) on xpath=//button[text()='Click for JS Alert']
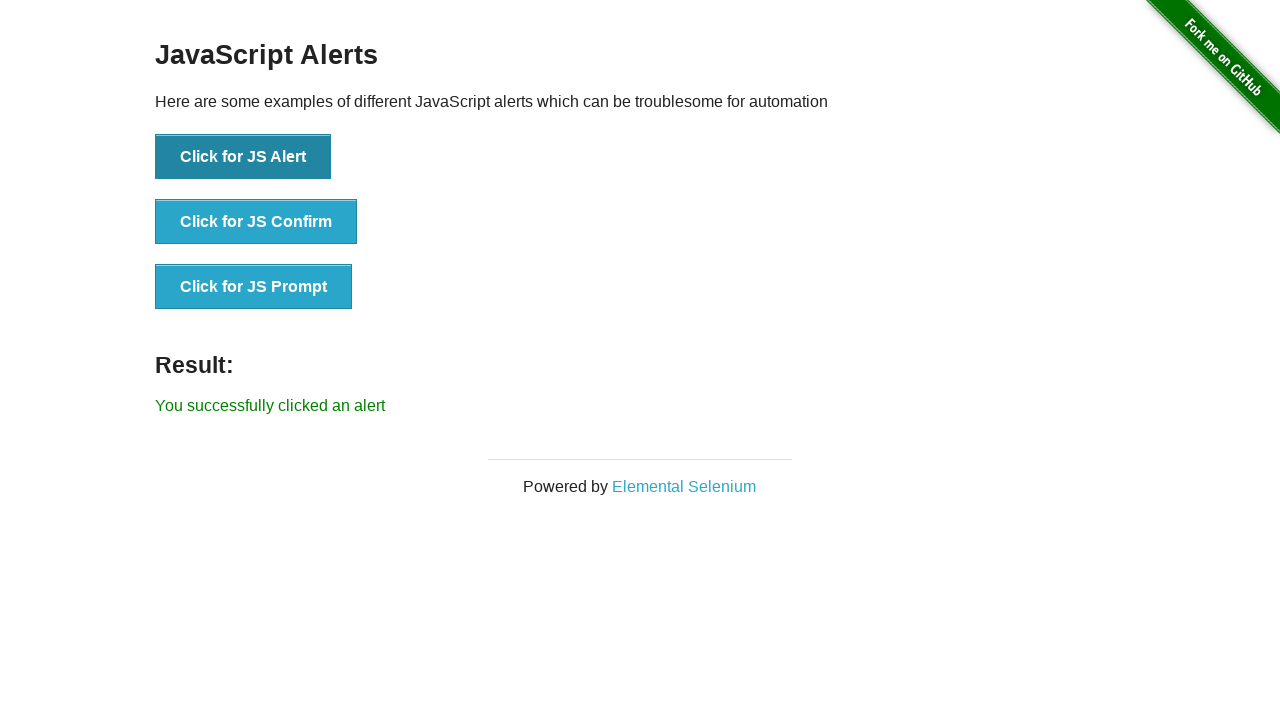

Result element loaded after accepting simple alert
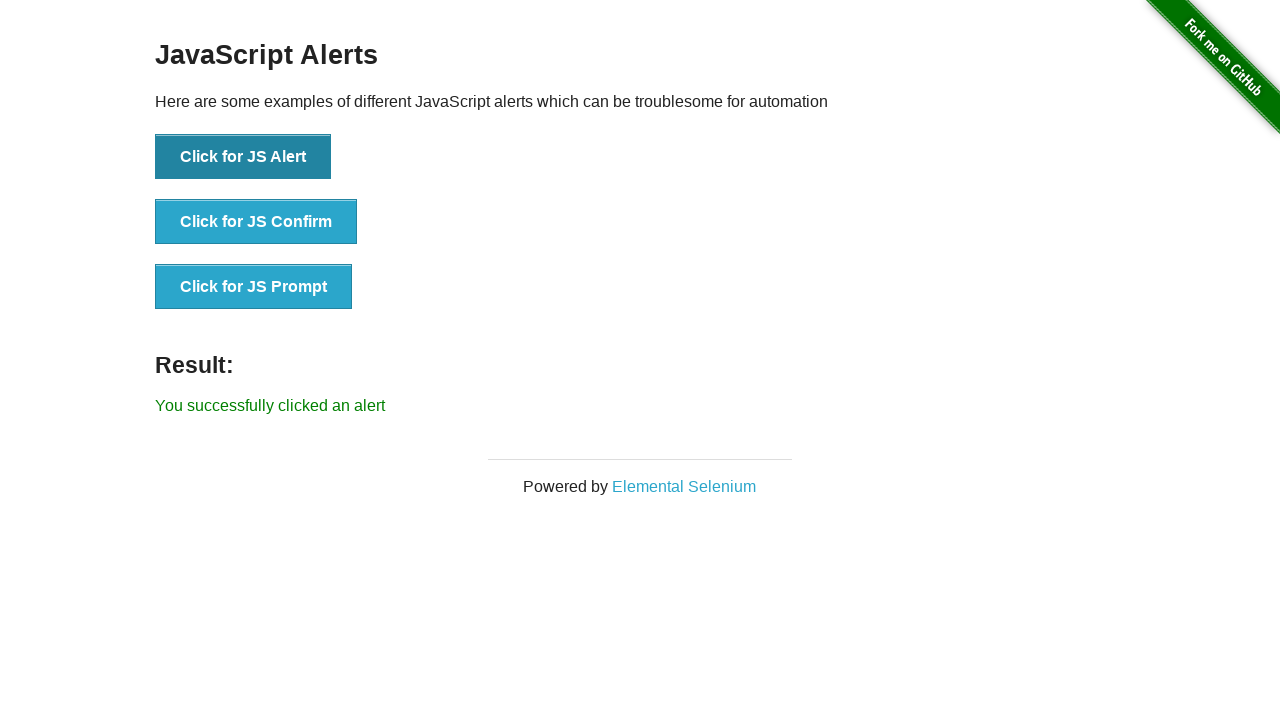

Set up confirm dialog handler and clicked 'Click for JS Confirm' button at (256, 222) on xpath=//button[text()='Click for JS Confirm']
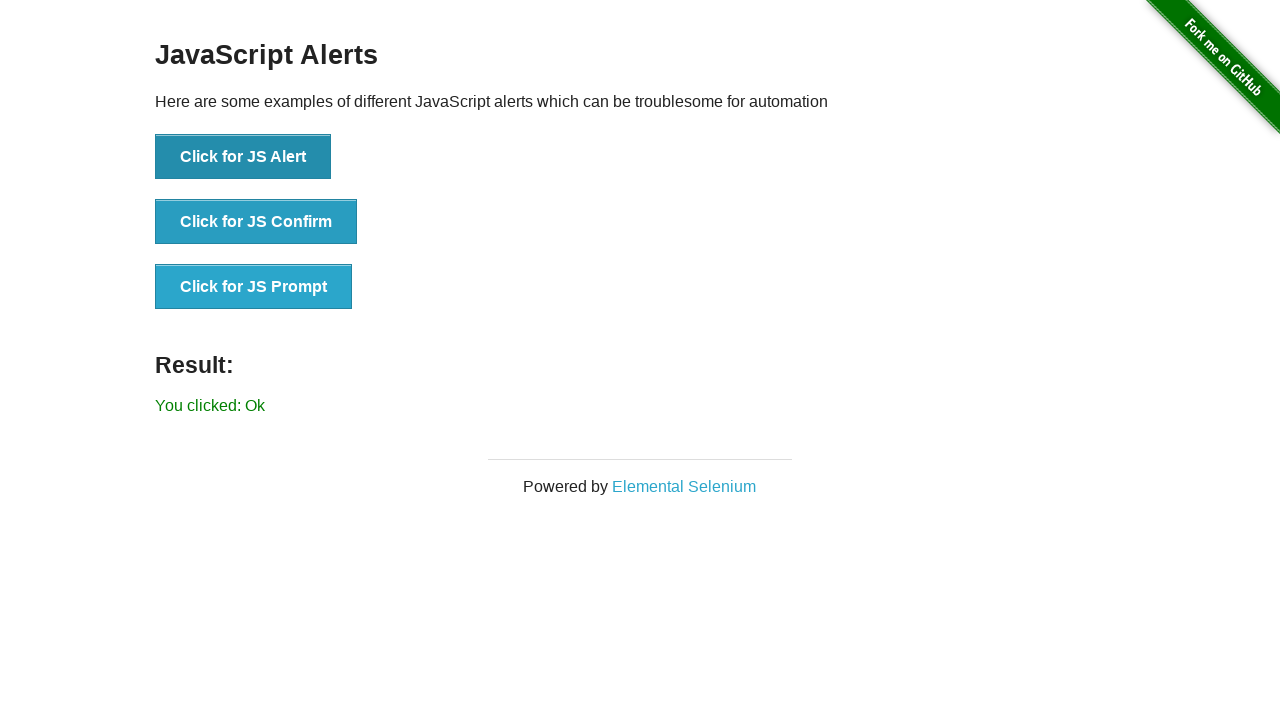

Result element updated after accepting confirm dialog
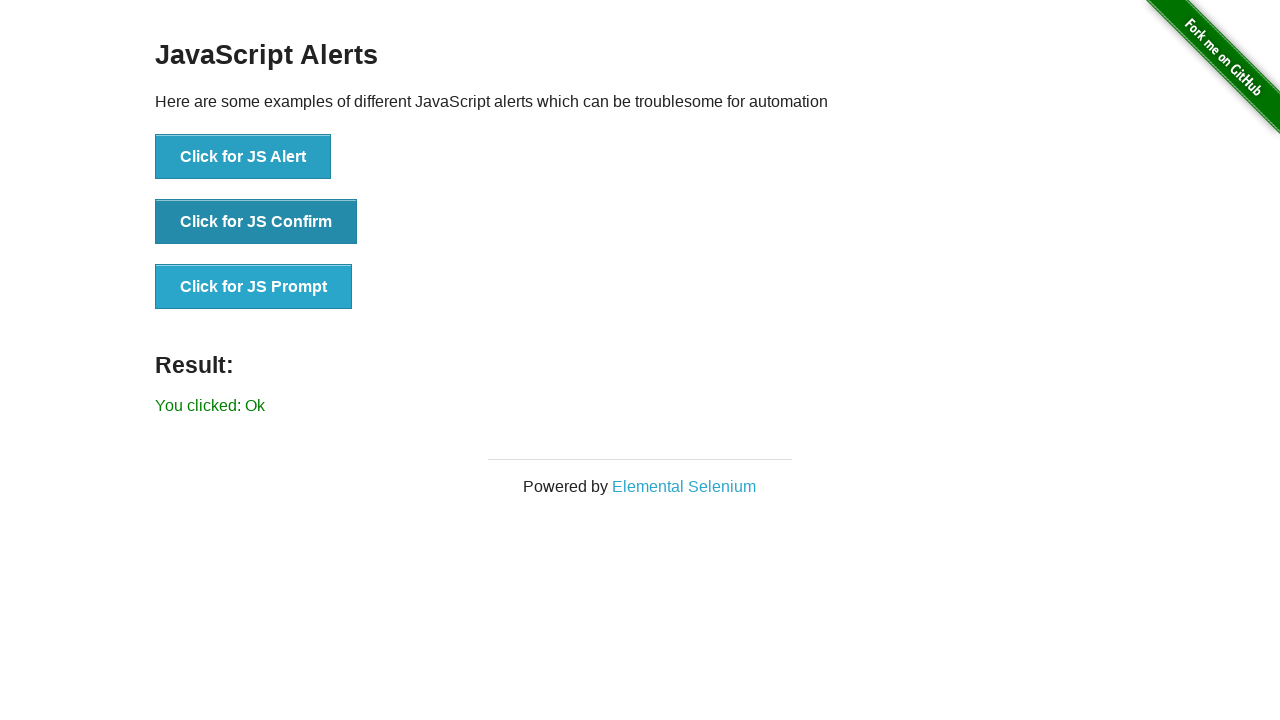

Set up prompt dialog handler with text 'Welcome...!!!' and clicked 'Click for JS Prompt' button at (254, 287) on xpath=//button[text()='Click for JS Prompt']
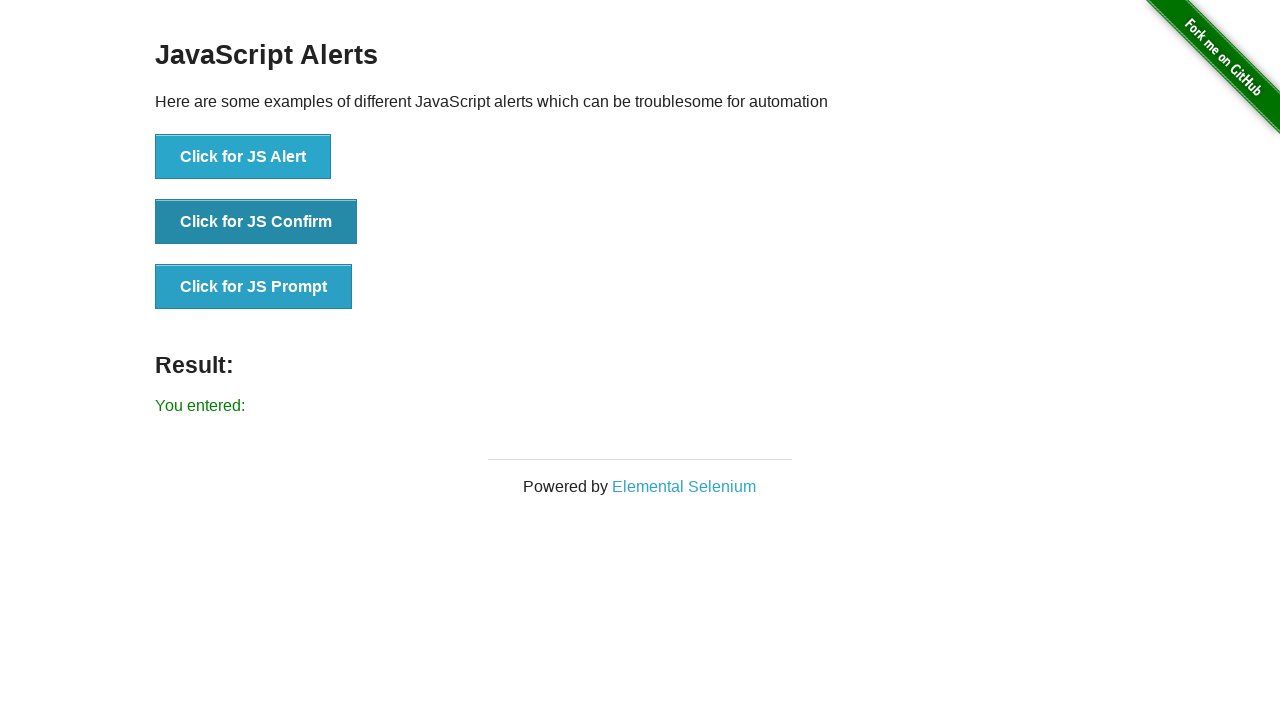

Result element loaded after accepting prompt dialog with text input
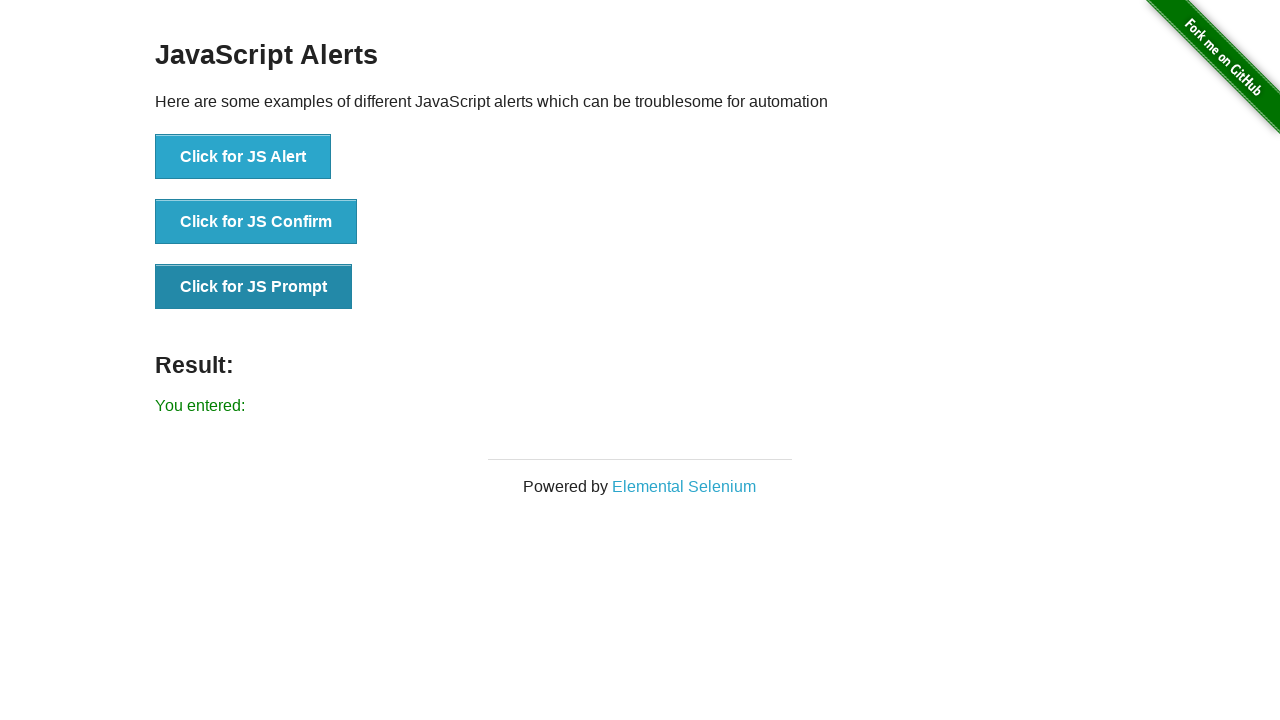

Retrieved final result text: You entered: 
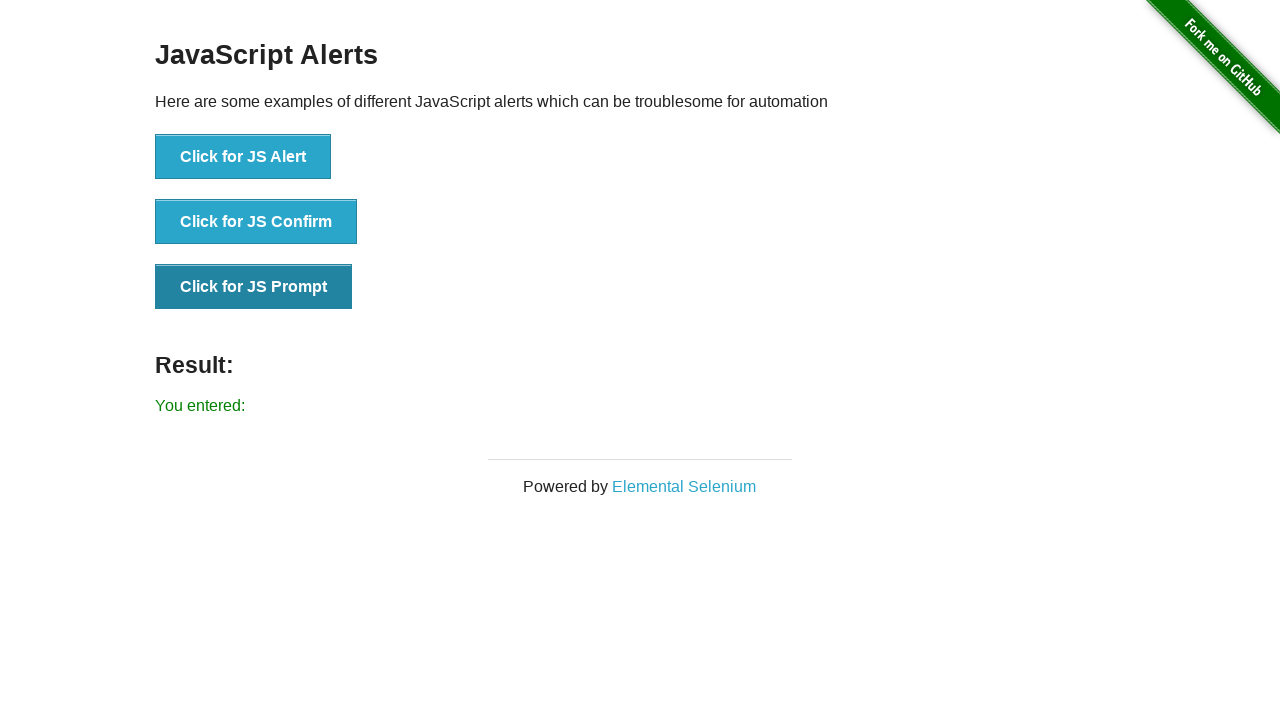

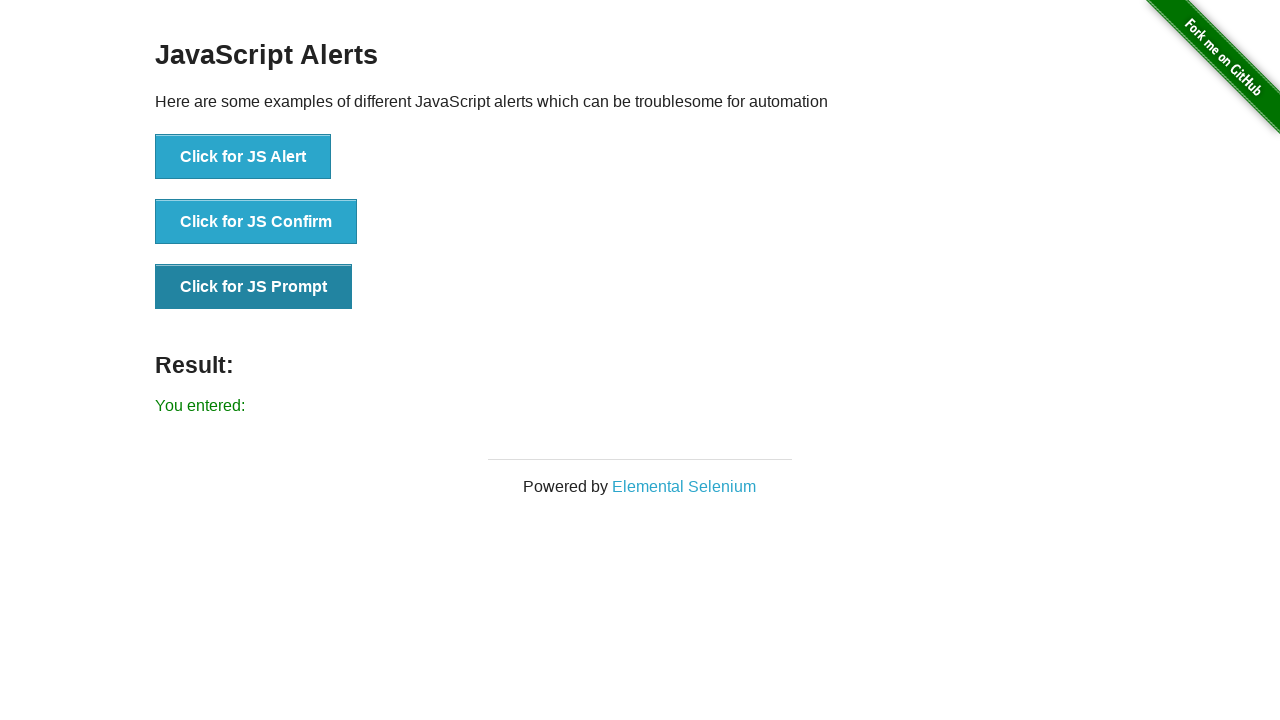